Tests cancelling an edit with Escape key while on the Active filter.

Starting URL: https://todomvc4tasj.herokuapp.com/

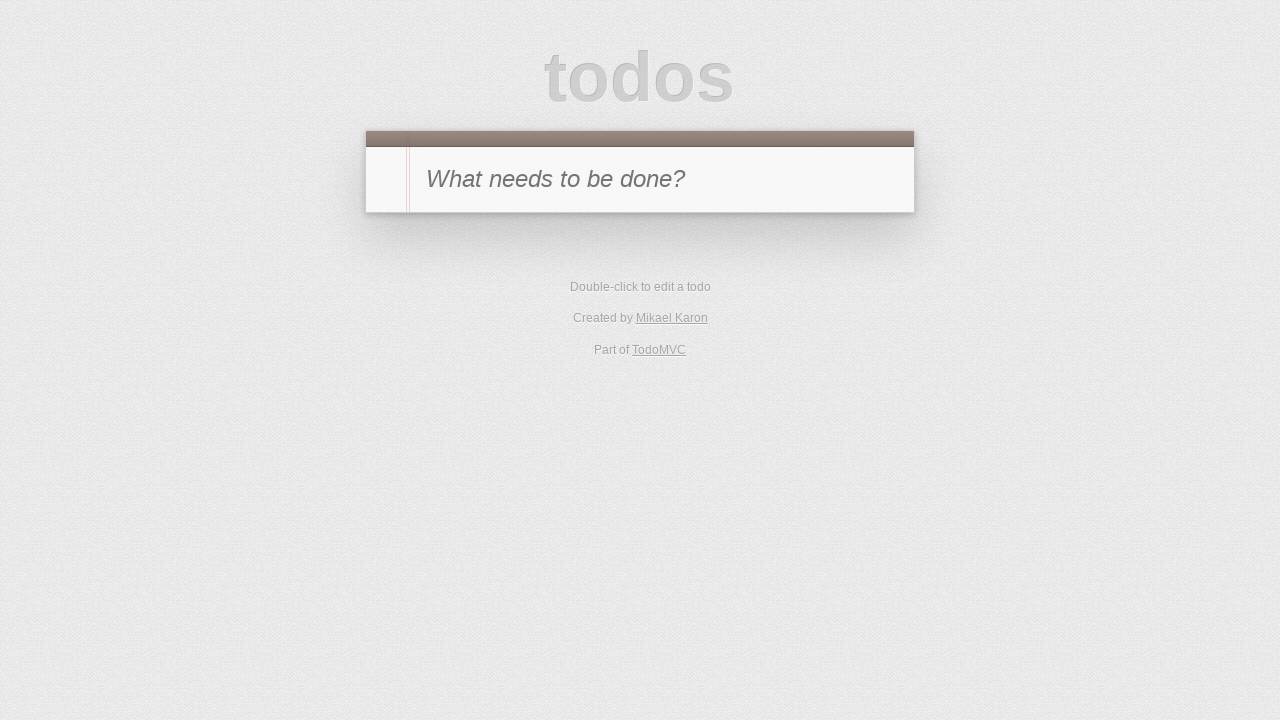

Injected two active tasks into localStorage
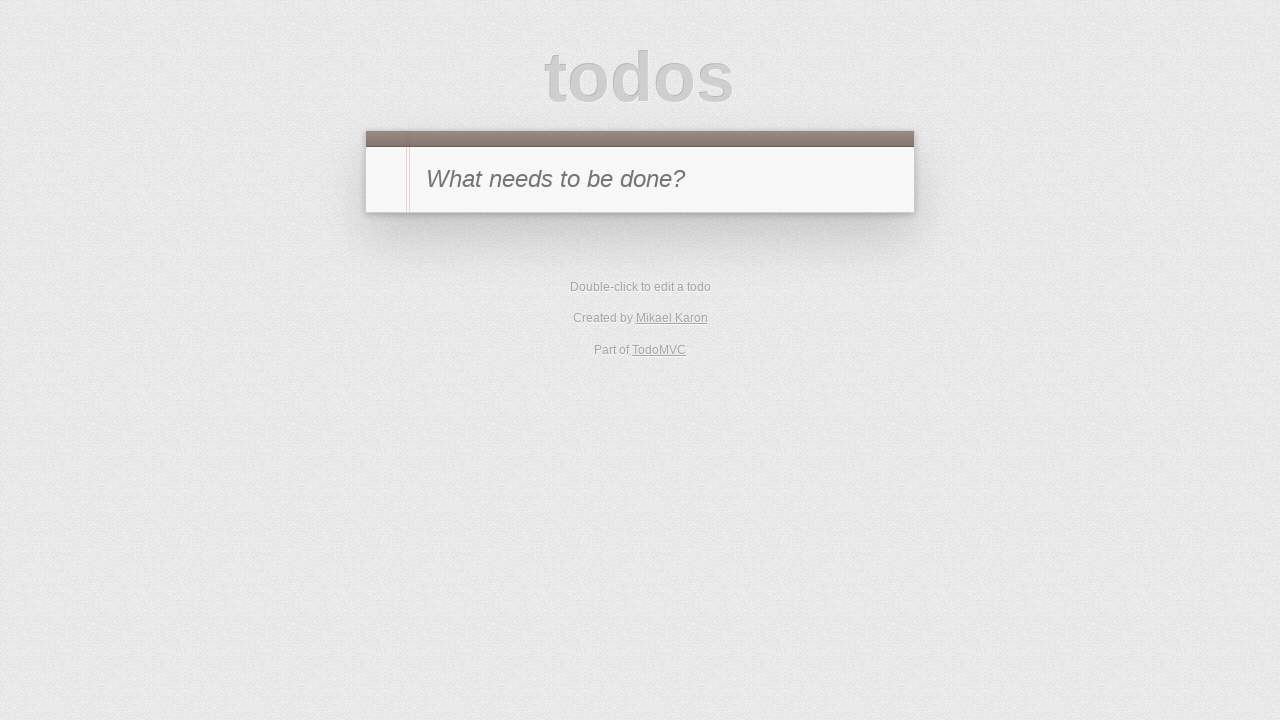

Reloaded the page to load tasks from localStorage
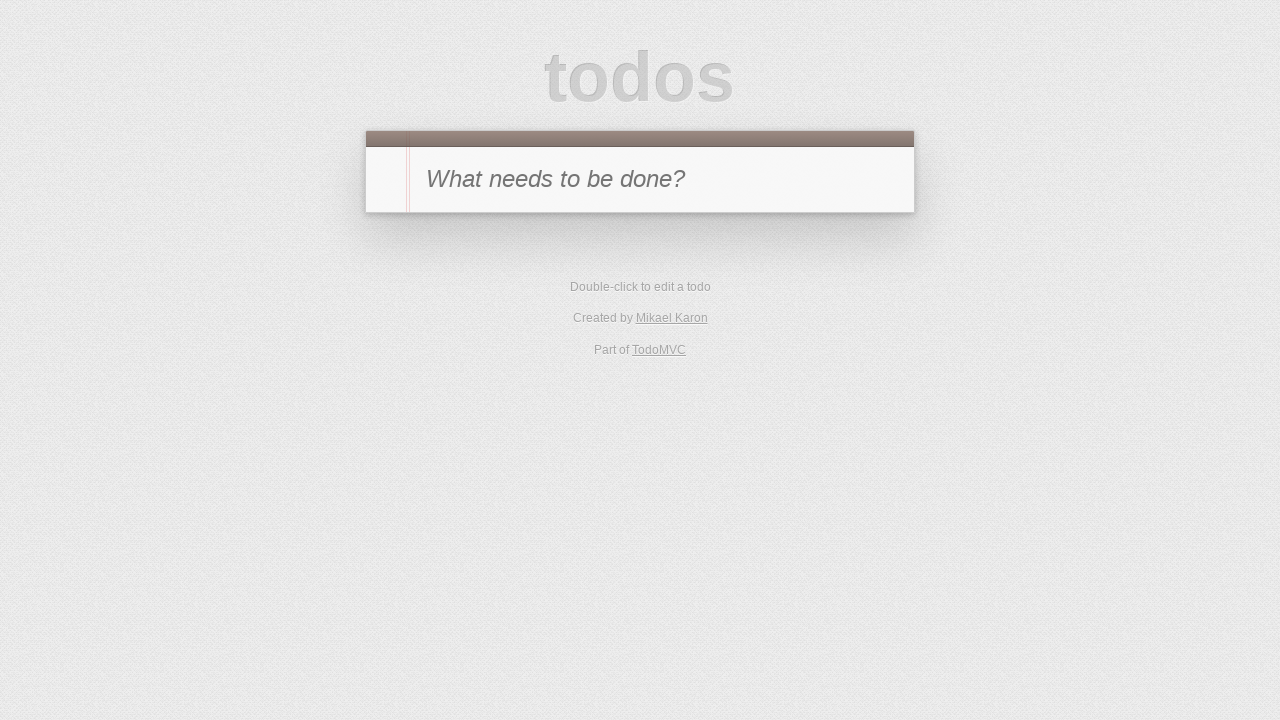

Clicked on Active filter at (614, 351) on text=Active
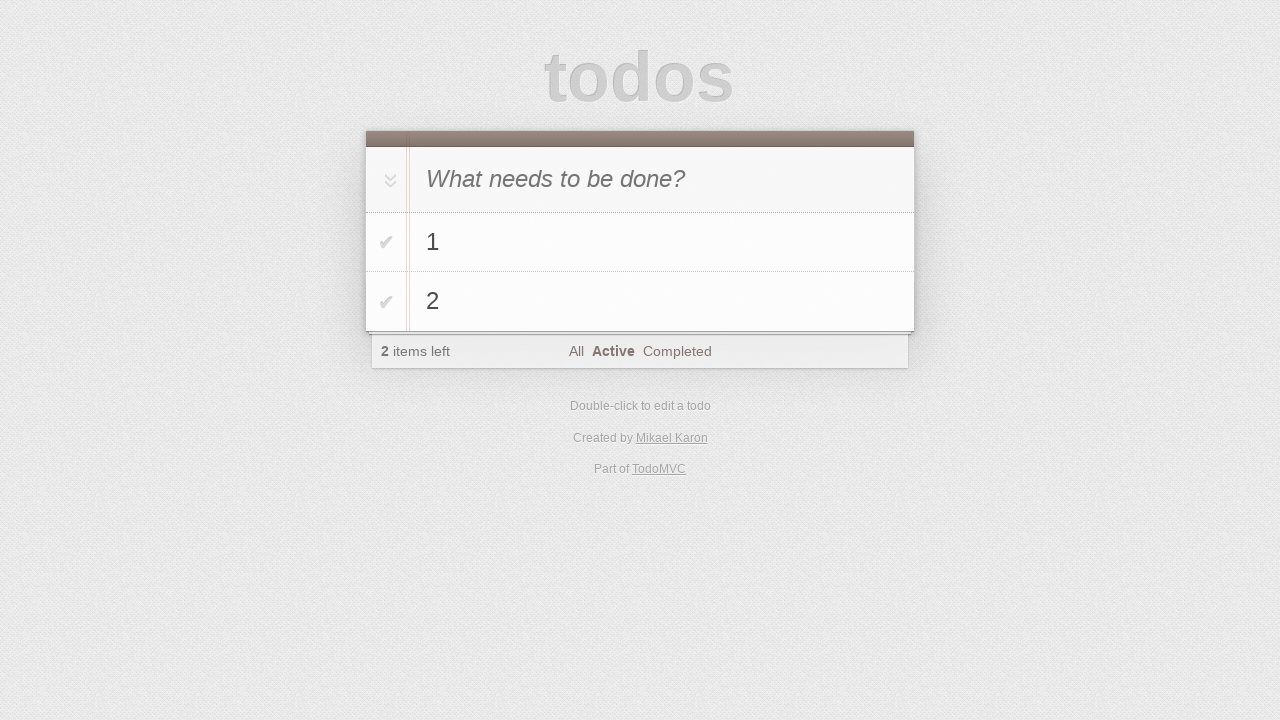

Double-clicked on first todo item to enter edit mode at (640, 242) on #todo-list li:has-text('1')
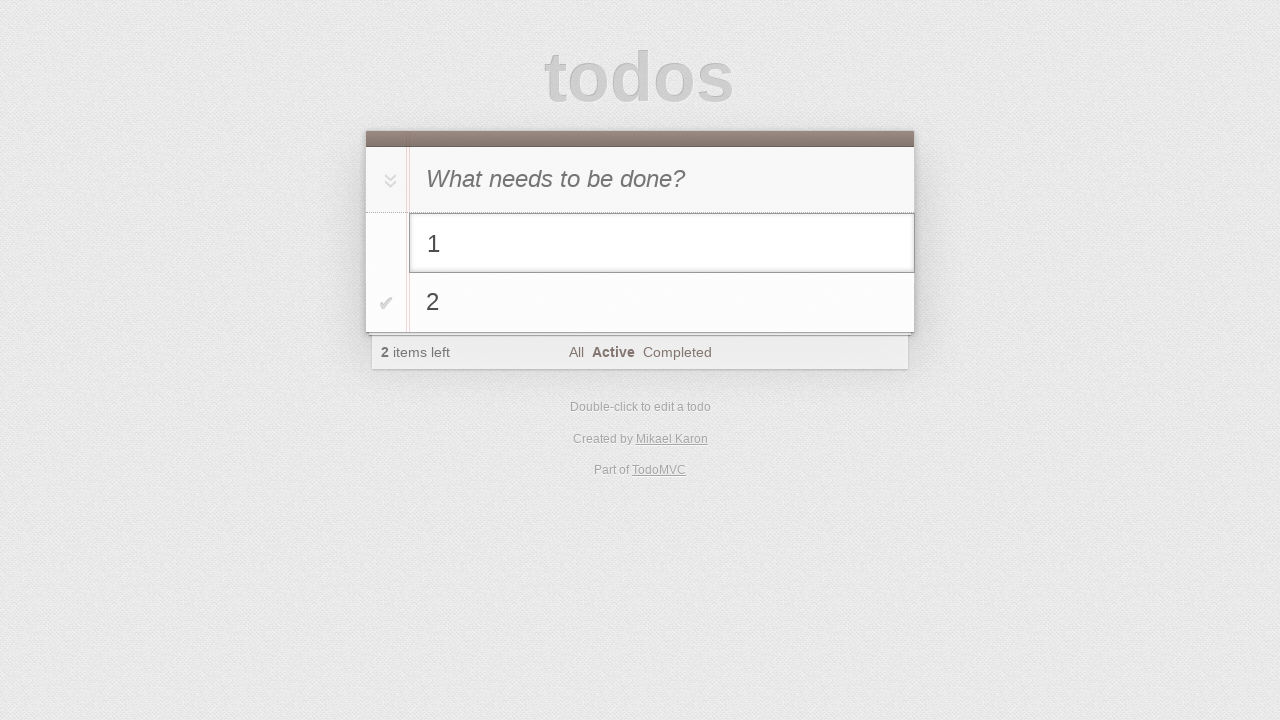

Filled edit field with new text '1 edited cancelled' on #todo-list li.editing .edit
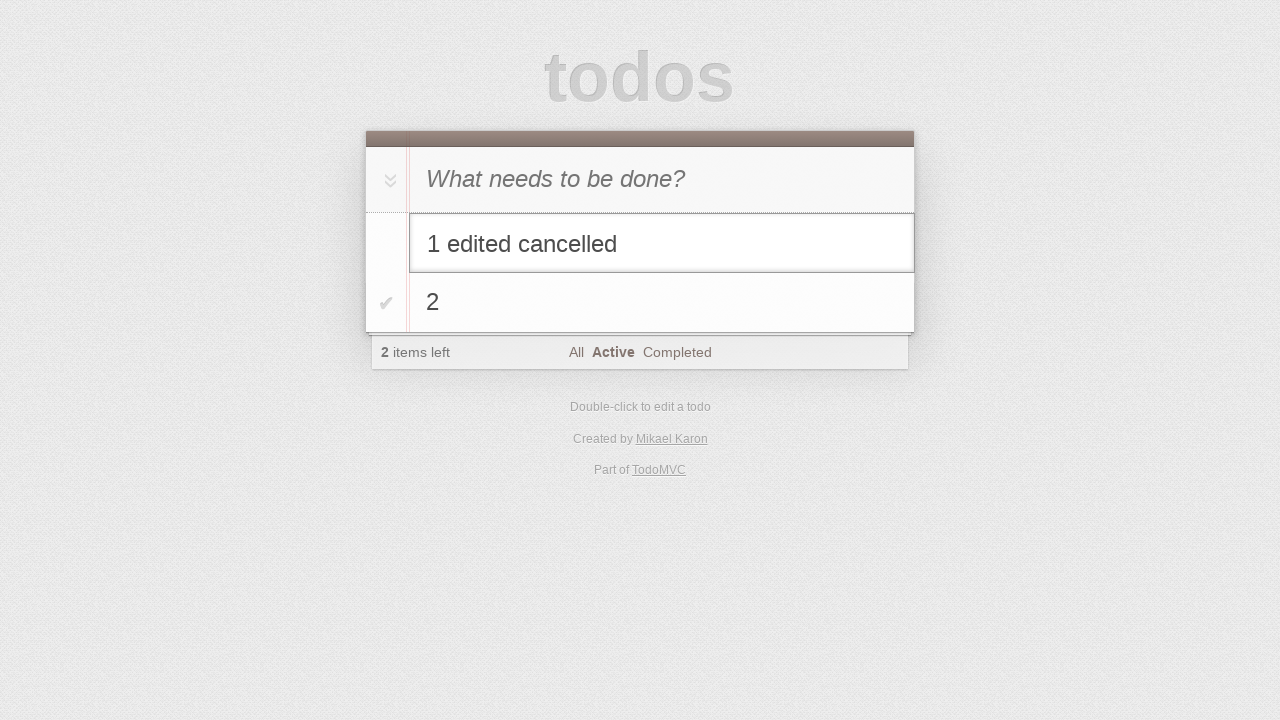

Pressed Escape key to cancel the edit on #todo-list li.editing .edit
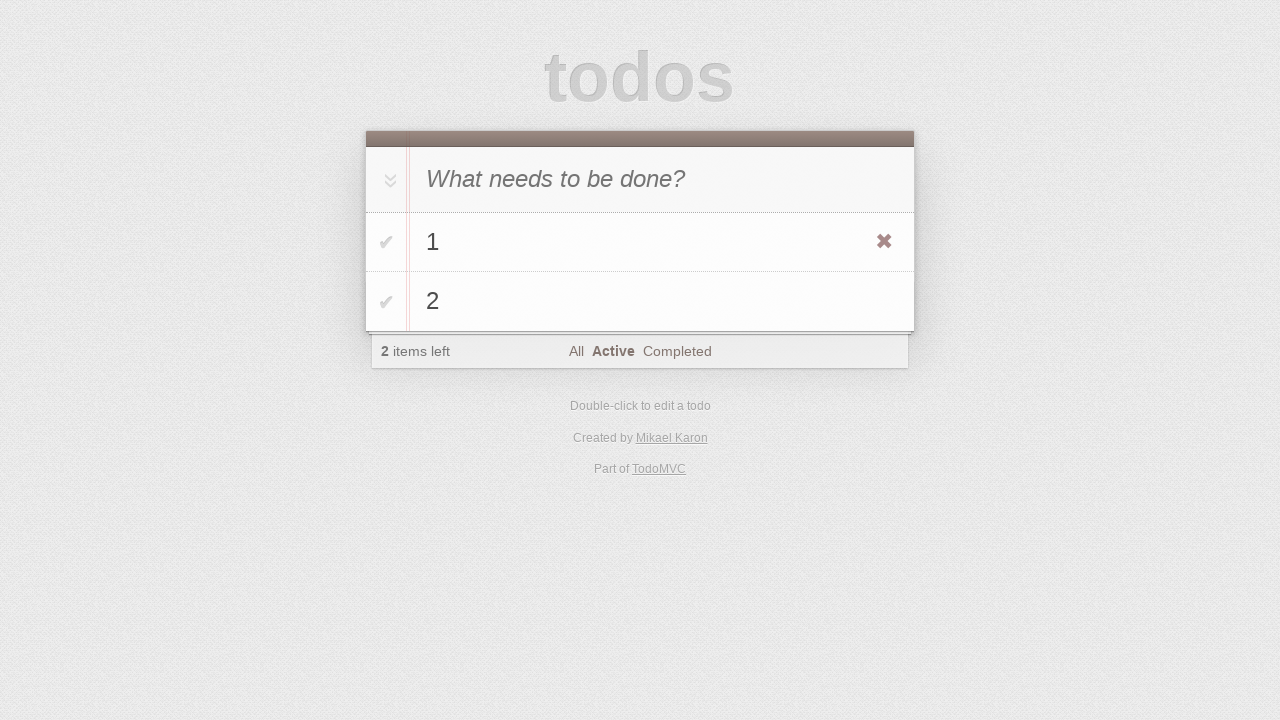

Verified that the original text '1' is preserved after cancellation
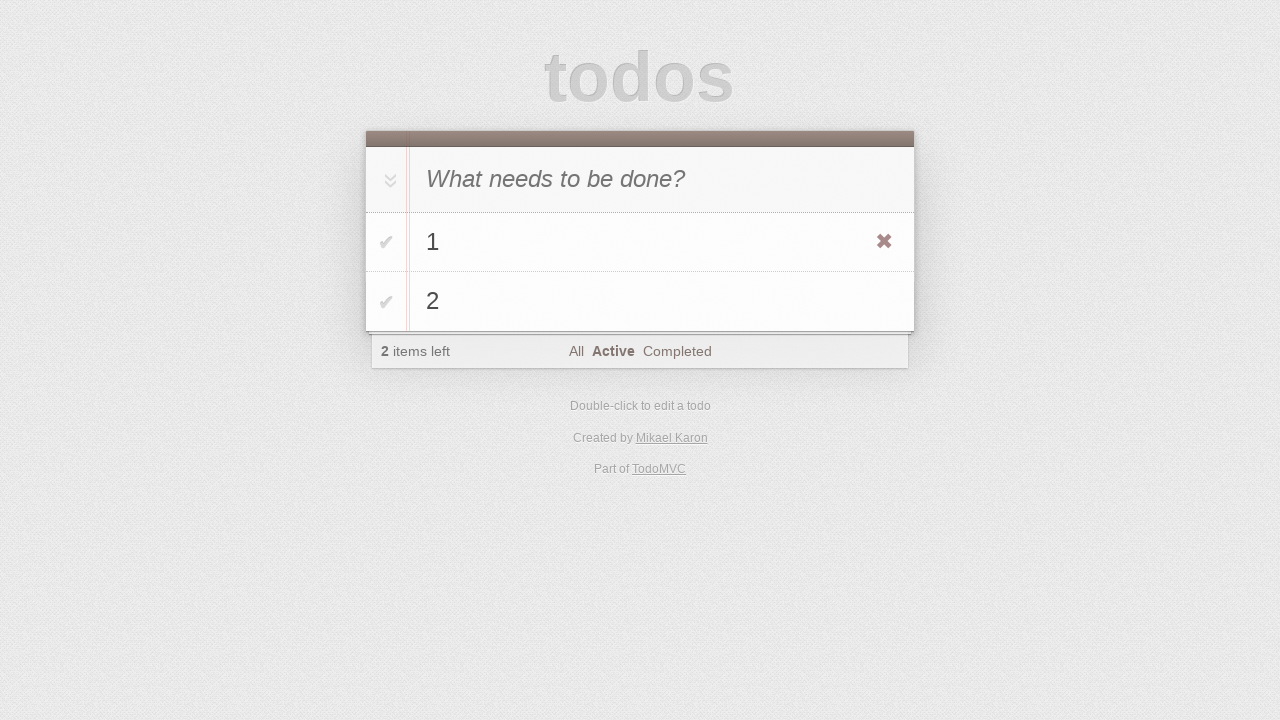

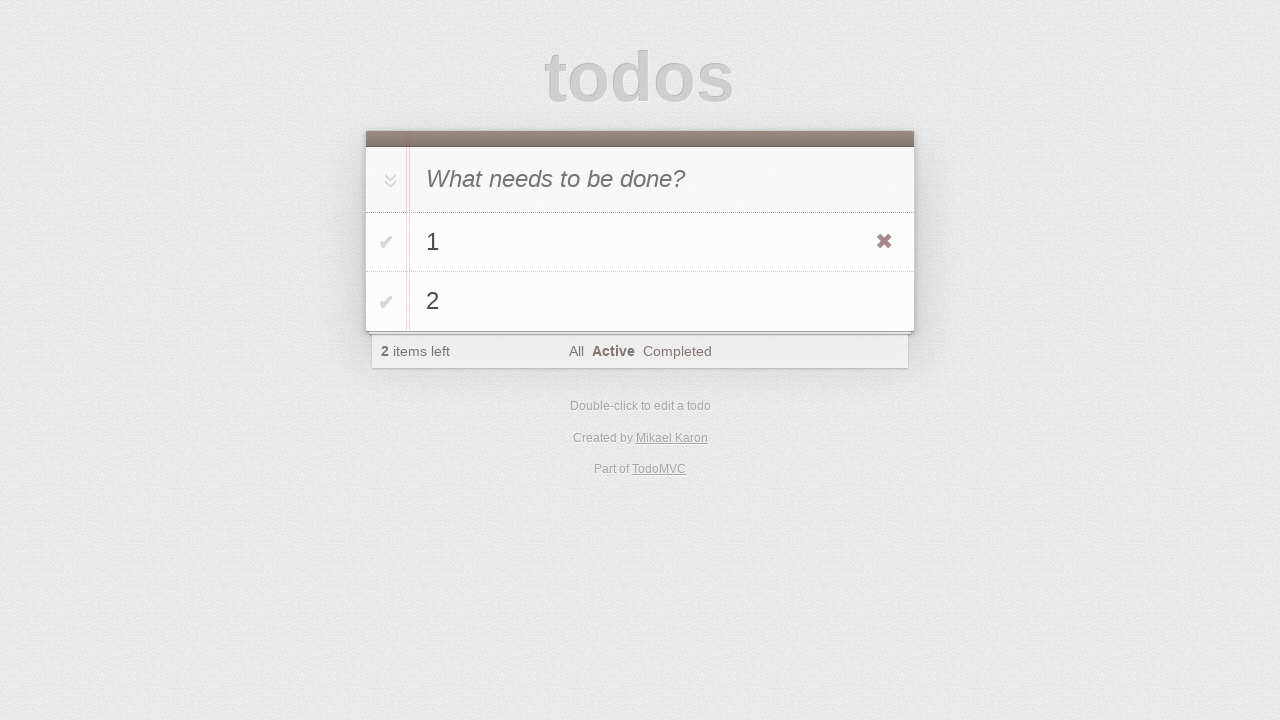